Tests scrolling to an element using JavaScript executor and clicking it

Starting URL: http://the-internet.herokuapp.com/

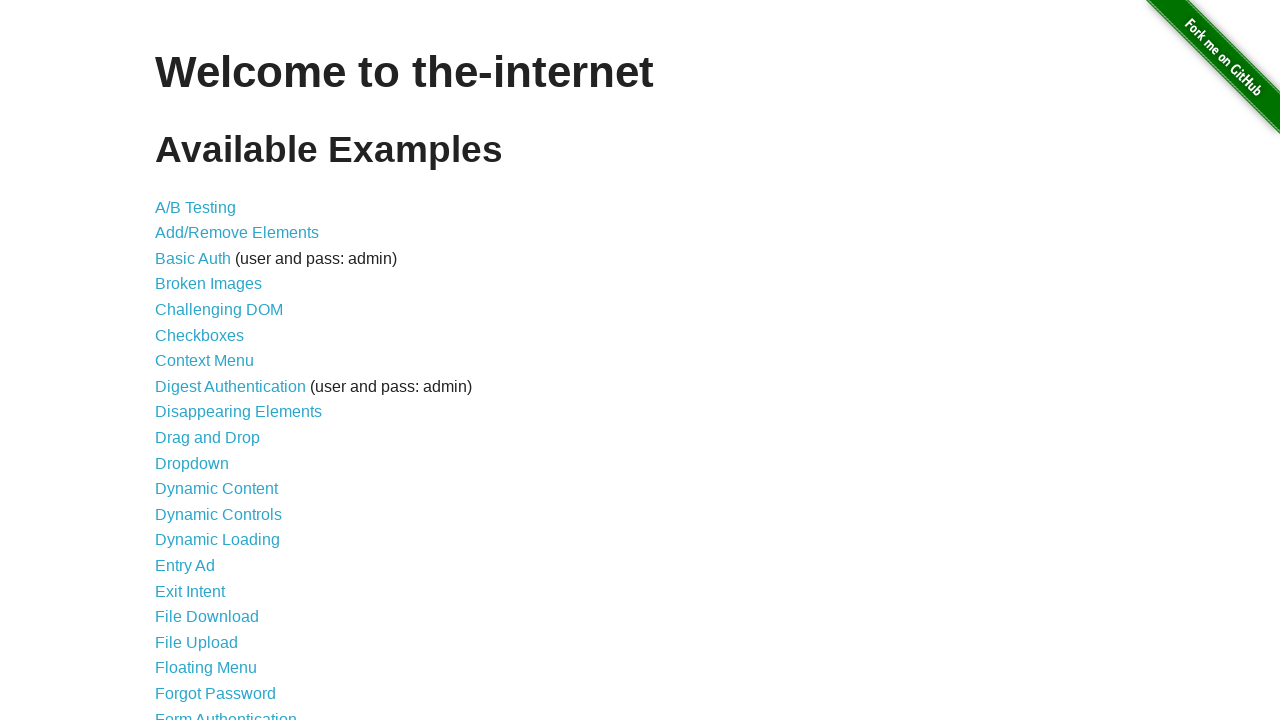

Located 'Elemental Selenium' link using XPath
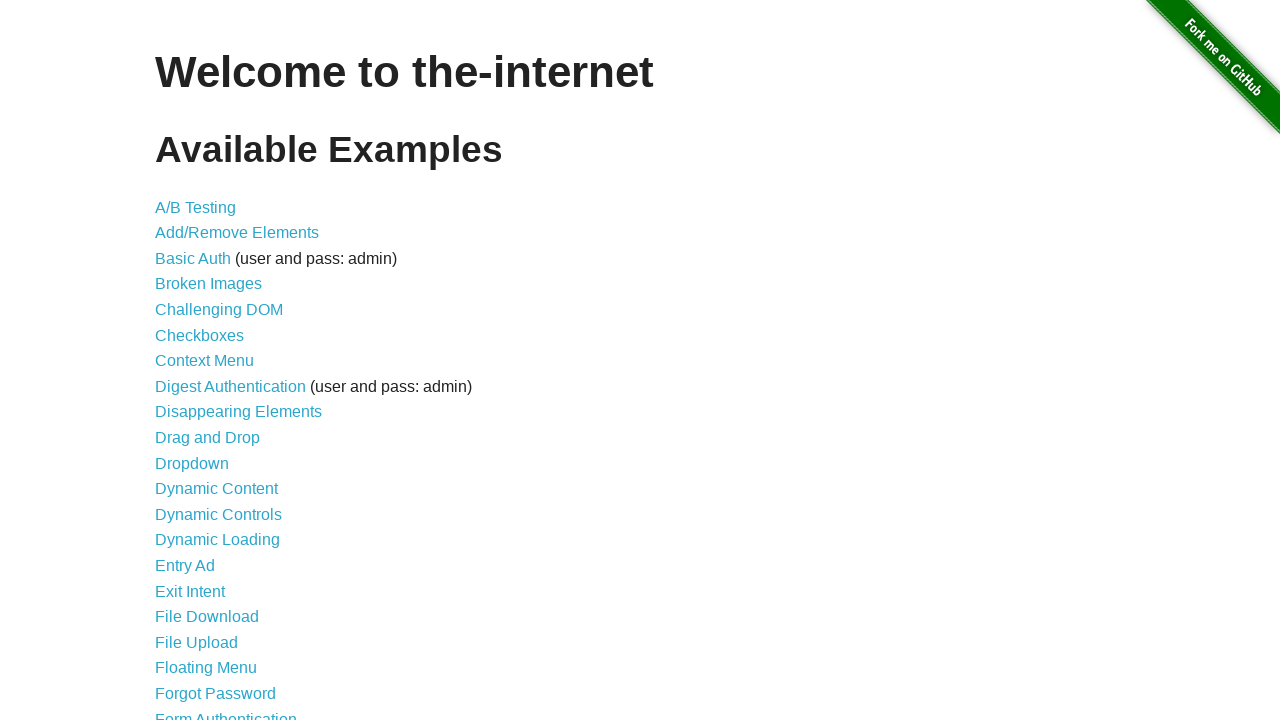

Scrolled to 'Elemental Selenium' link using JavaScript and highlighted with red border
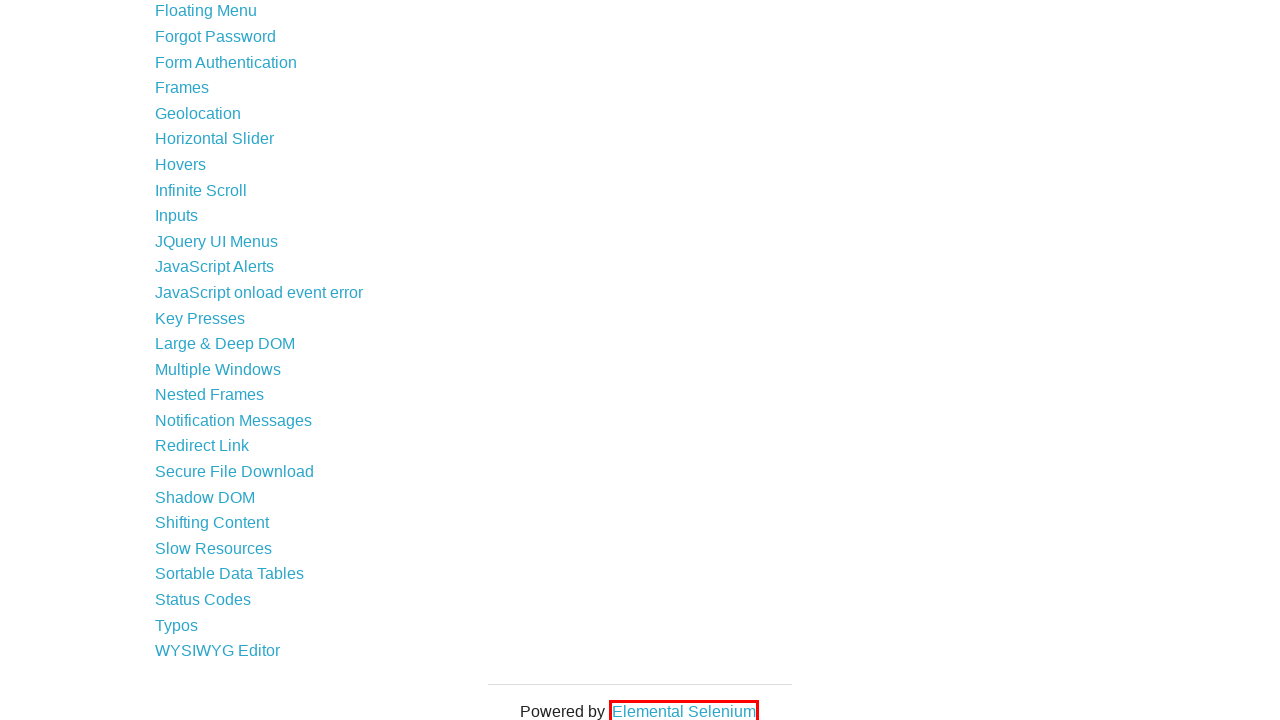

Clicked the 'Elemental Selenium' link at (684, 709) on xpath=//*[text()='Elemental Selenium']
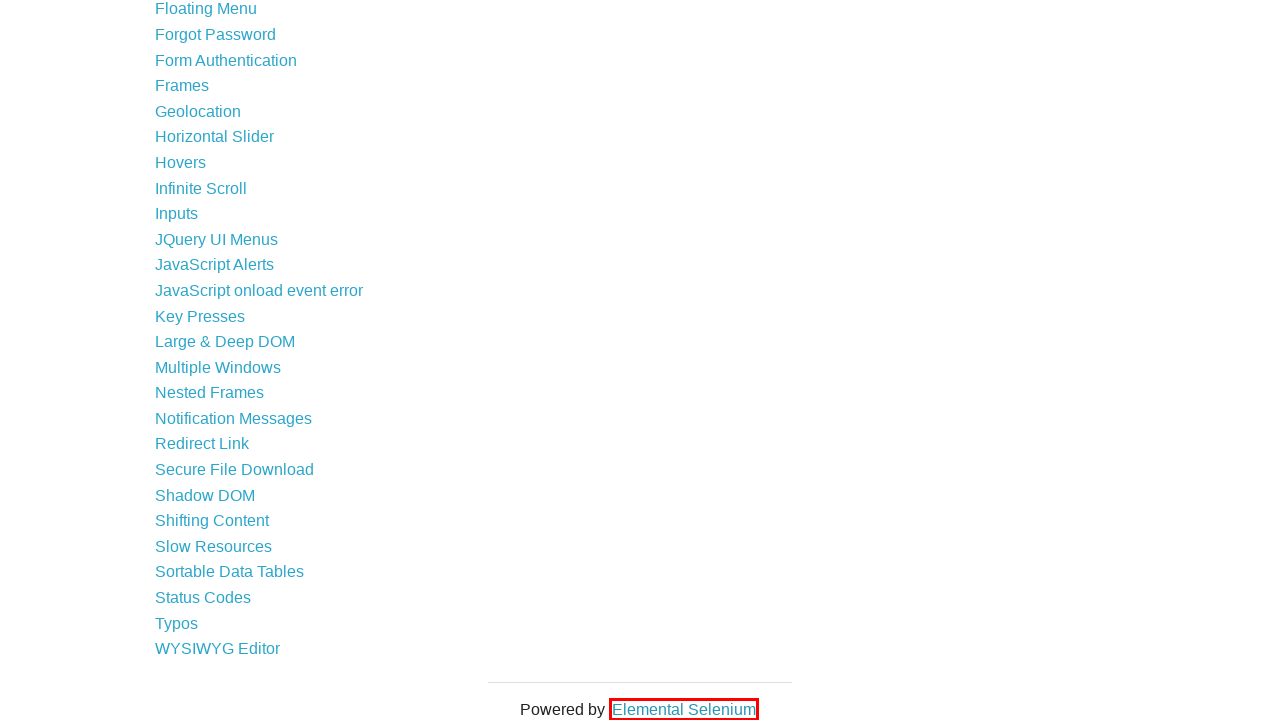

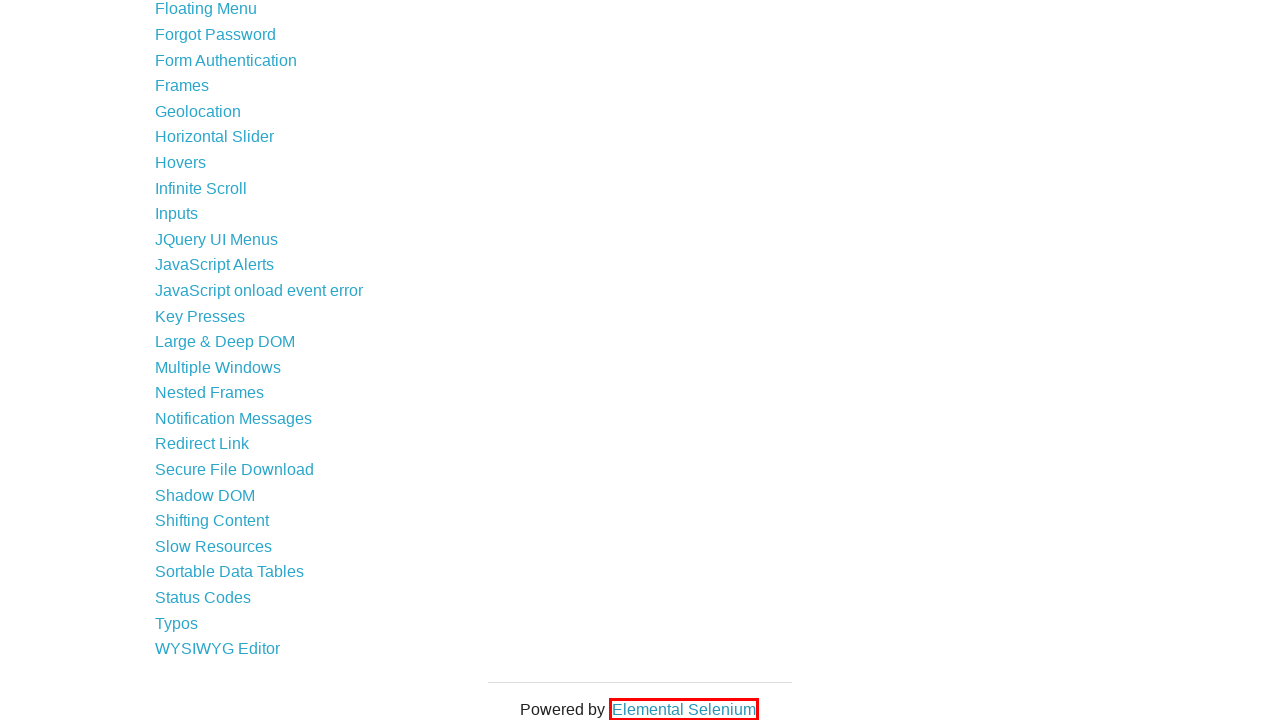